Tests registration validation by attempting to register with an existing email address and verifying the error message

Starting URL: https://www.automationexercise.com/

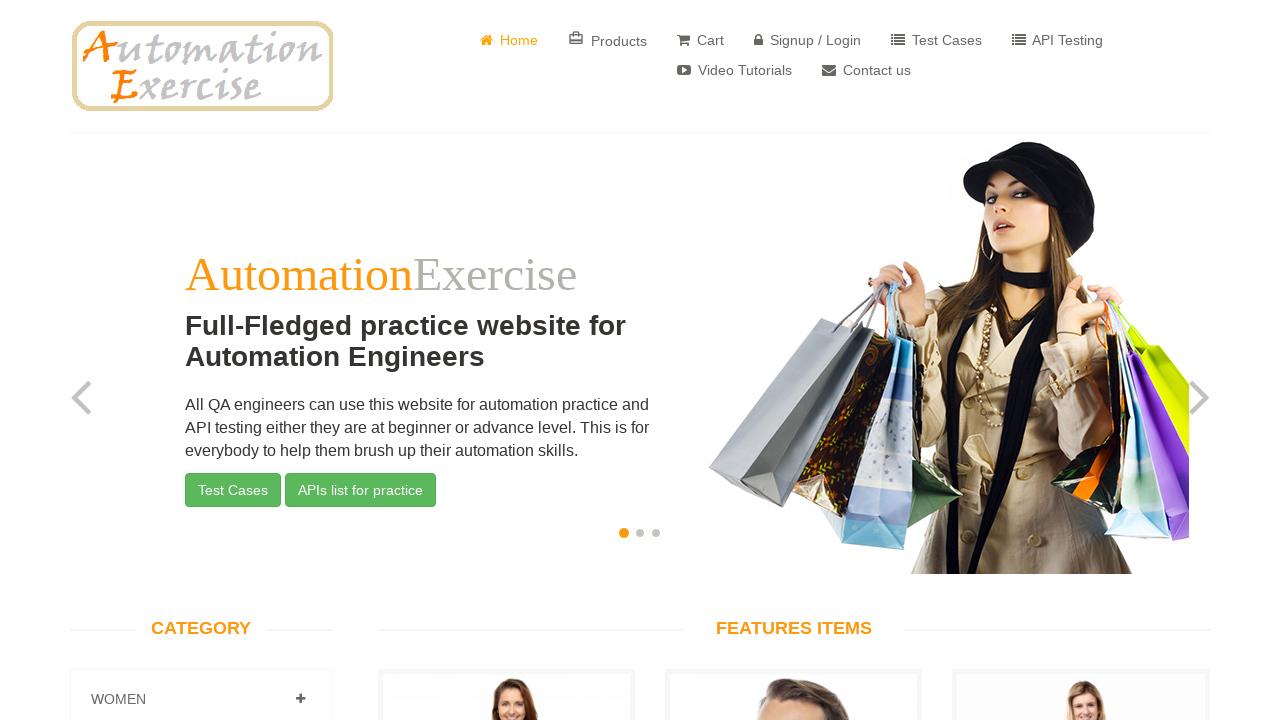

Clicked on signup/login button at (808, 40) on a[href="/login"]
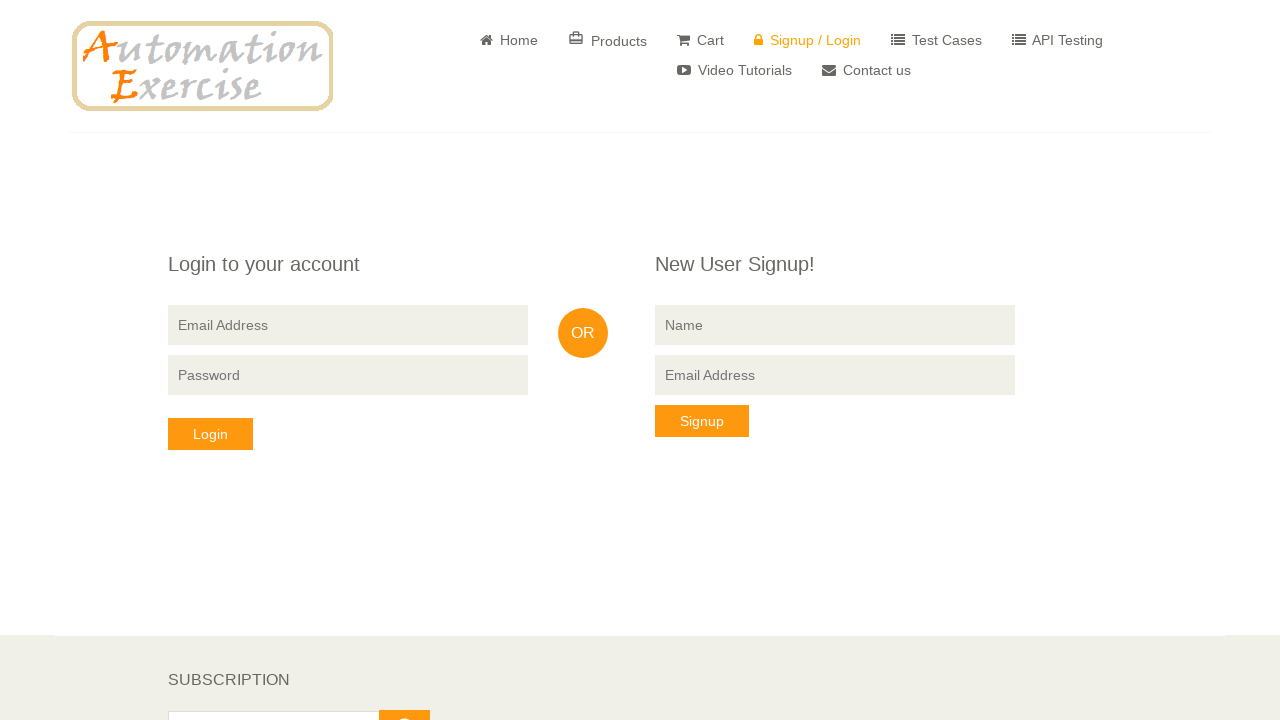

Filled signup name field with 'John' on input[data-qa="signup-name"]
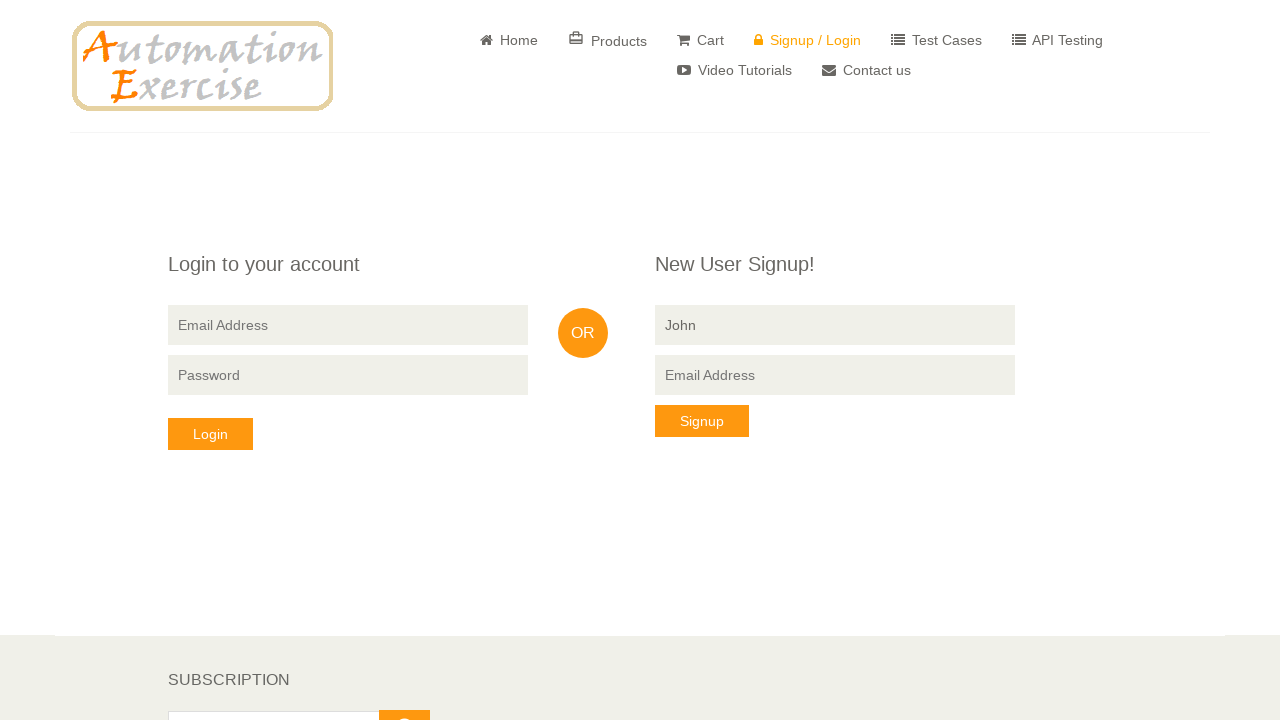

Filled signup email field with existing email 'existinguser@example.com' on input[data-qa="signup-email"]
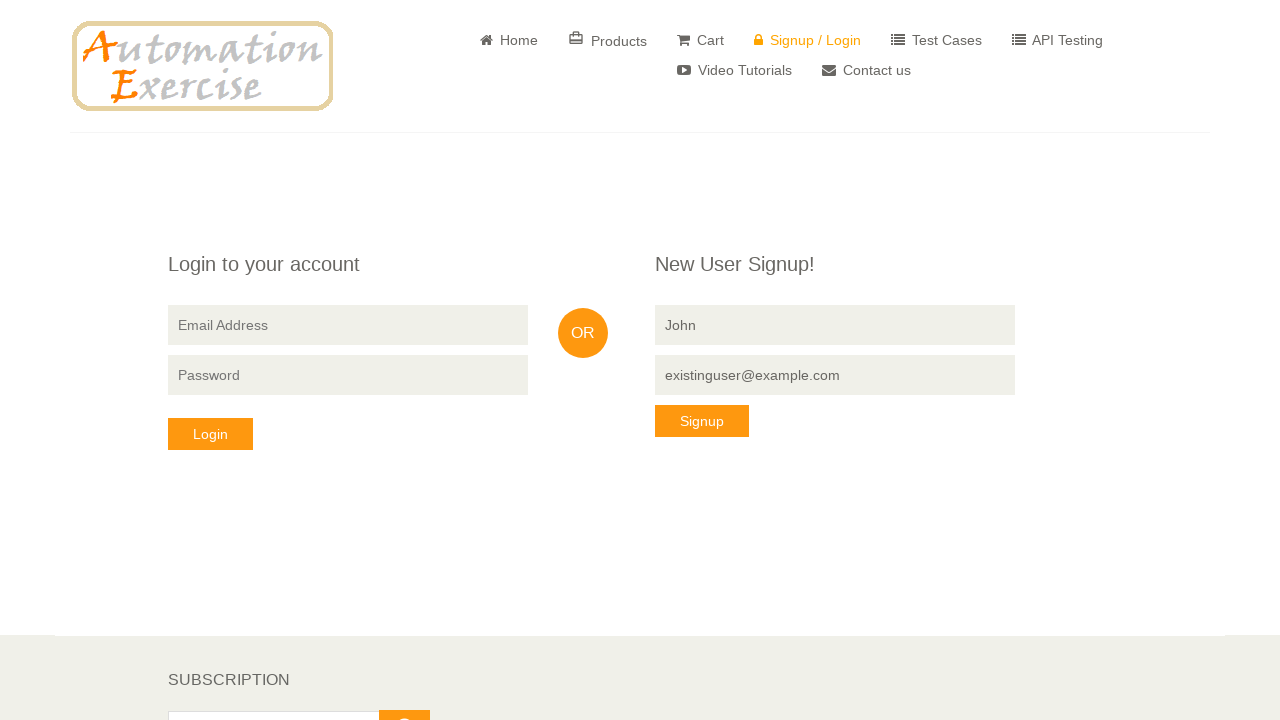

Clicked signup button to submit form at (702, 421) on button[data-qa="signup-button"]
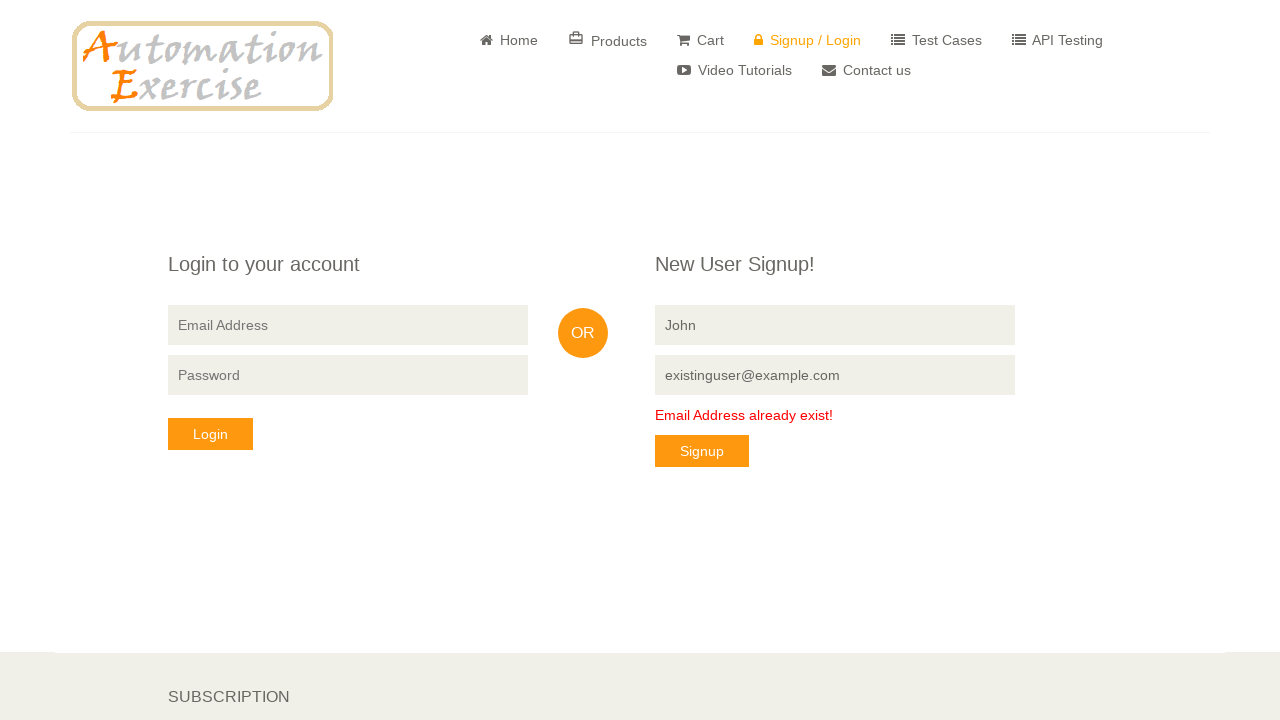

Verified error message 'Email Address already exist!' is displayed
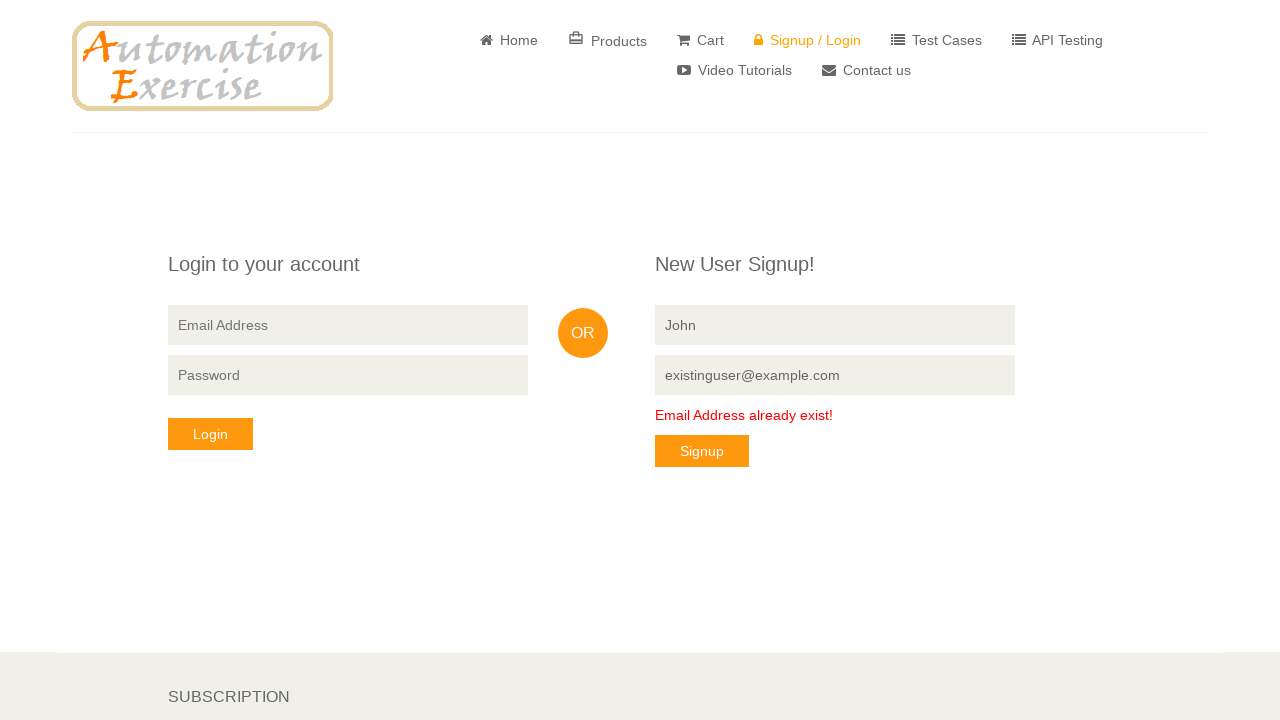

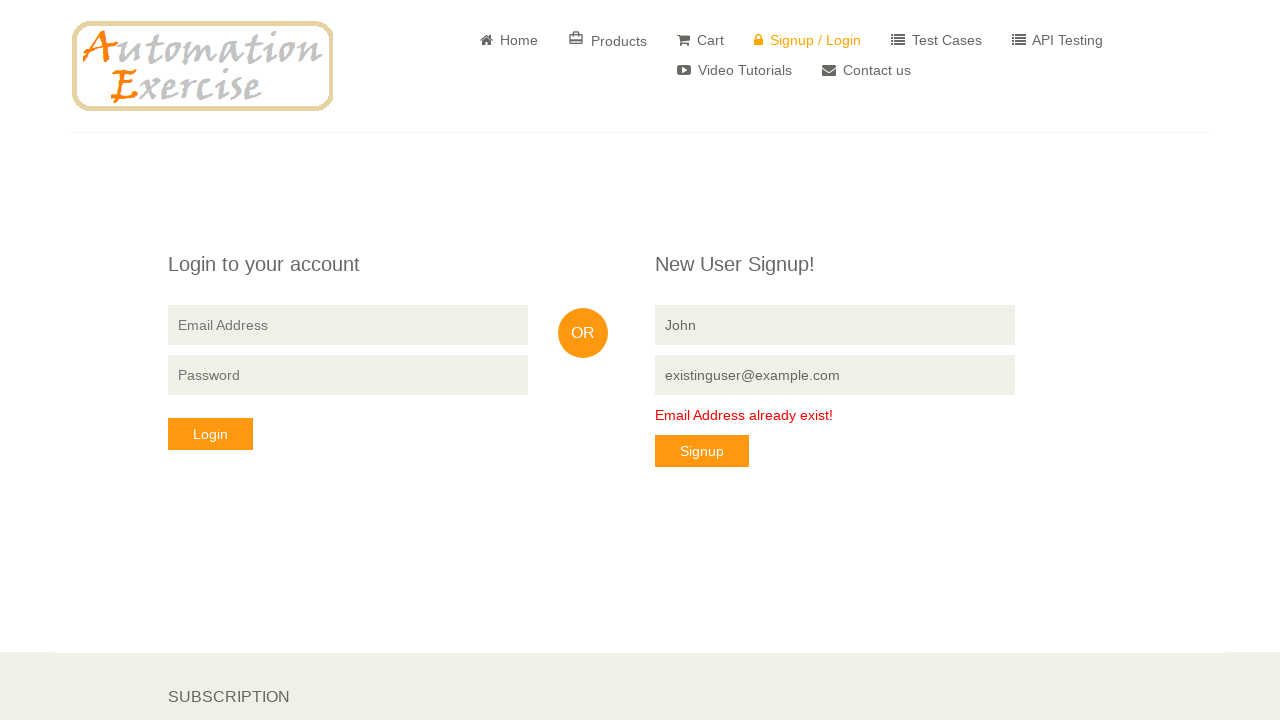